Tests the autosuggestive dropdown functionality on a travel booking site by clicking on the departure city input field to trigger the dropdown

Starting URL: https://www.easemytrip.com/

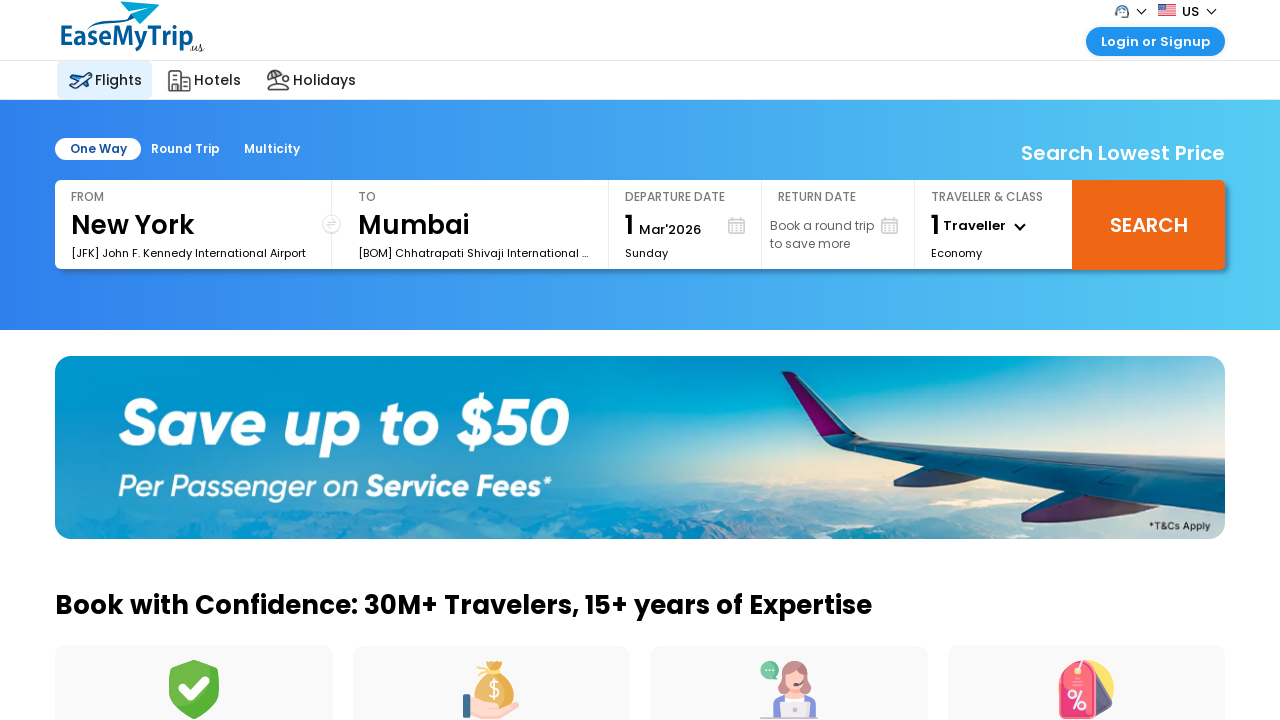

Clicked on the departure city input field to trigger autosuggestive dropdown at (193, 226) on #FromSector_show
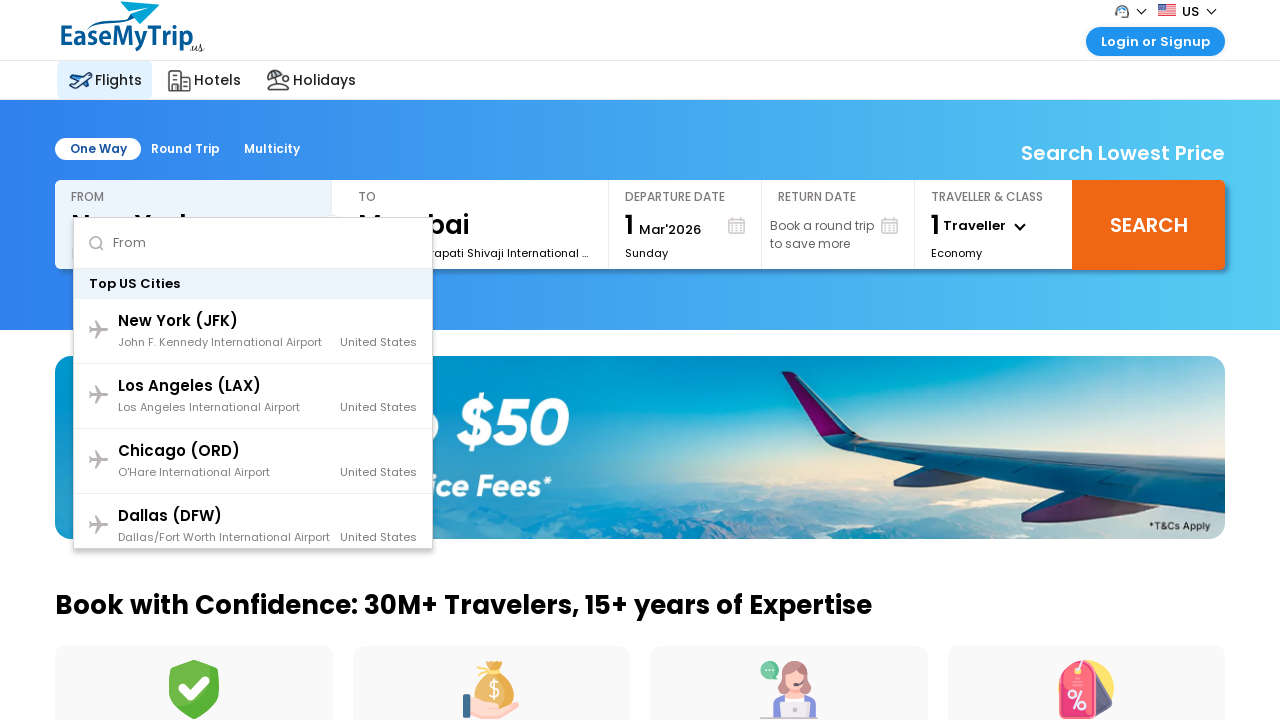

Waited for dropdown to appear
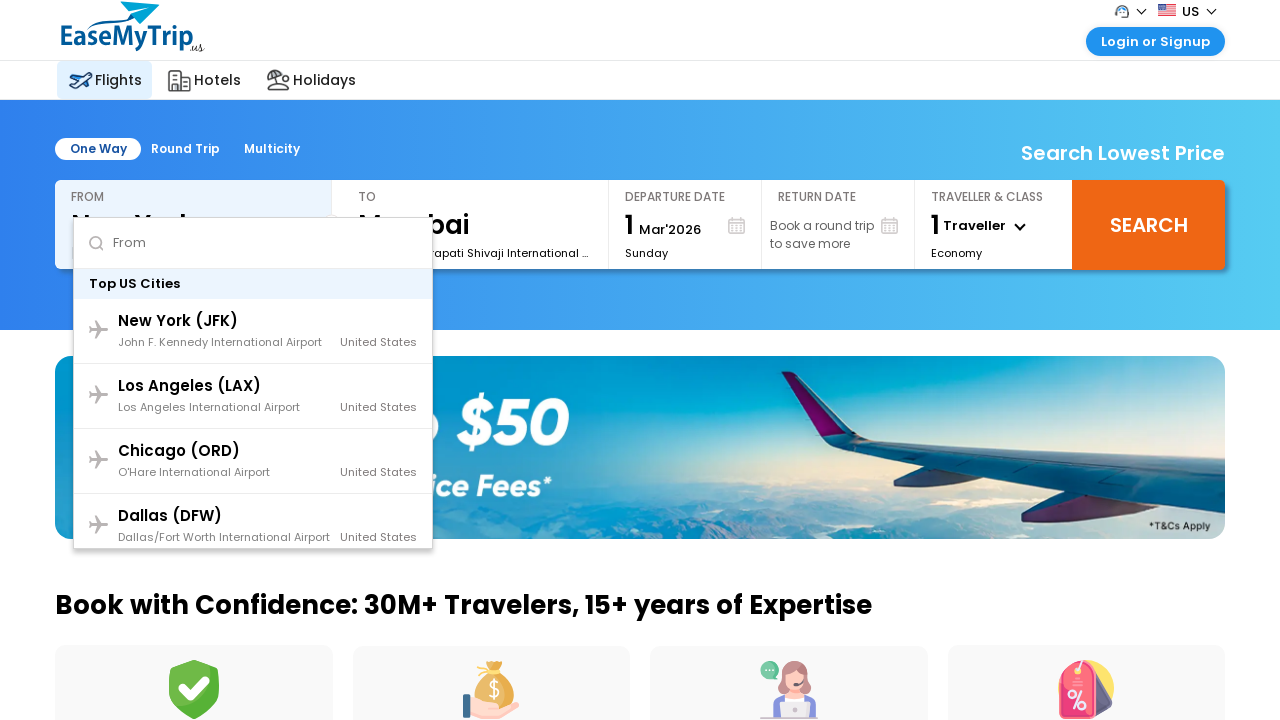

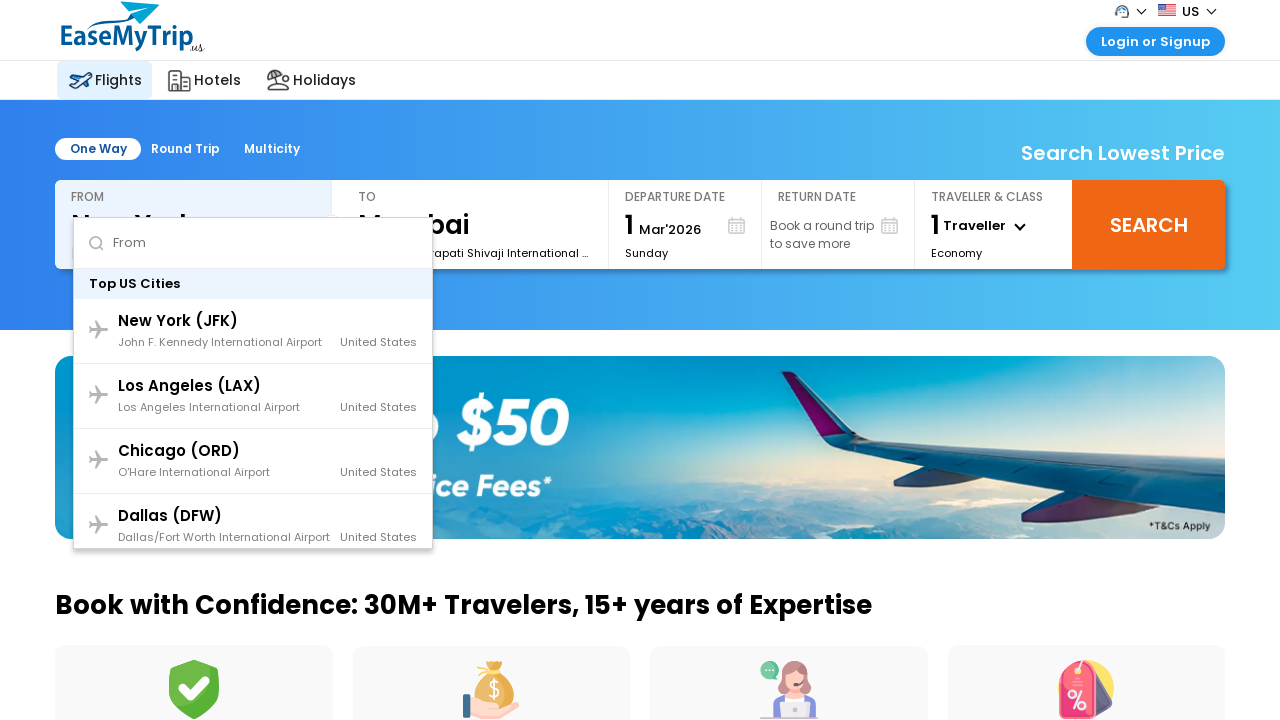